Tests dropdown menu functionality on DemoQA by selecting an option by index from the old-style select menu and verifying the selection

Starting URL: https://demoqa.com/select-menu

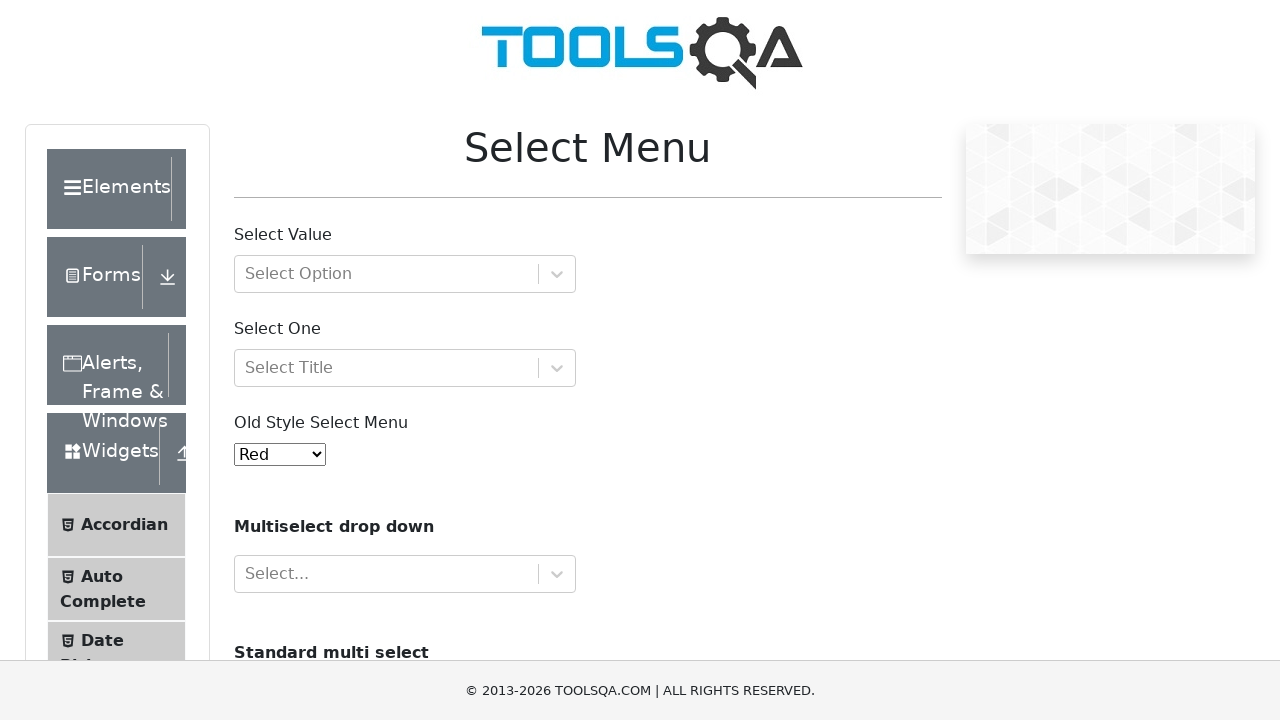

Waited for old-style select menu to be available
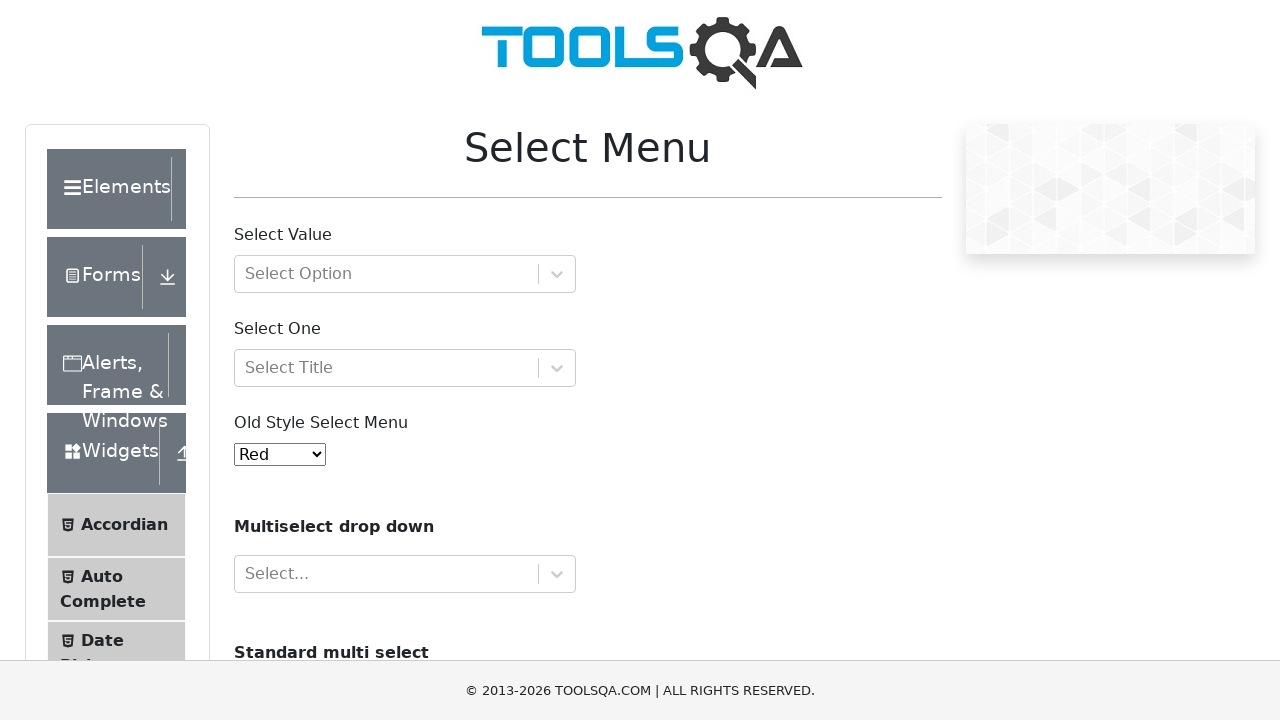

Selected option at index 10 from the old-style select menu on select#oldSelectMenu
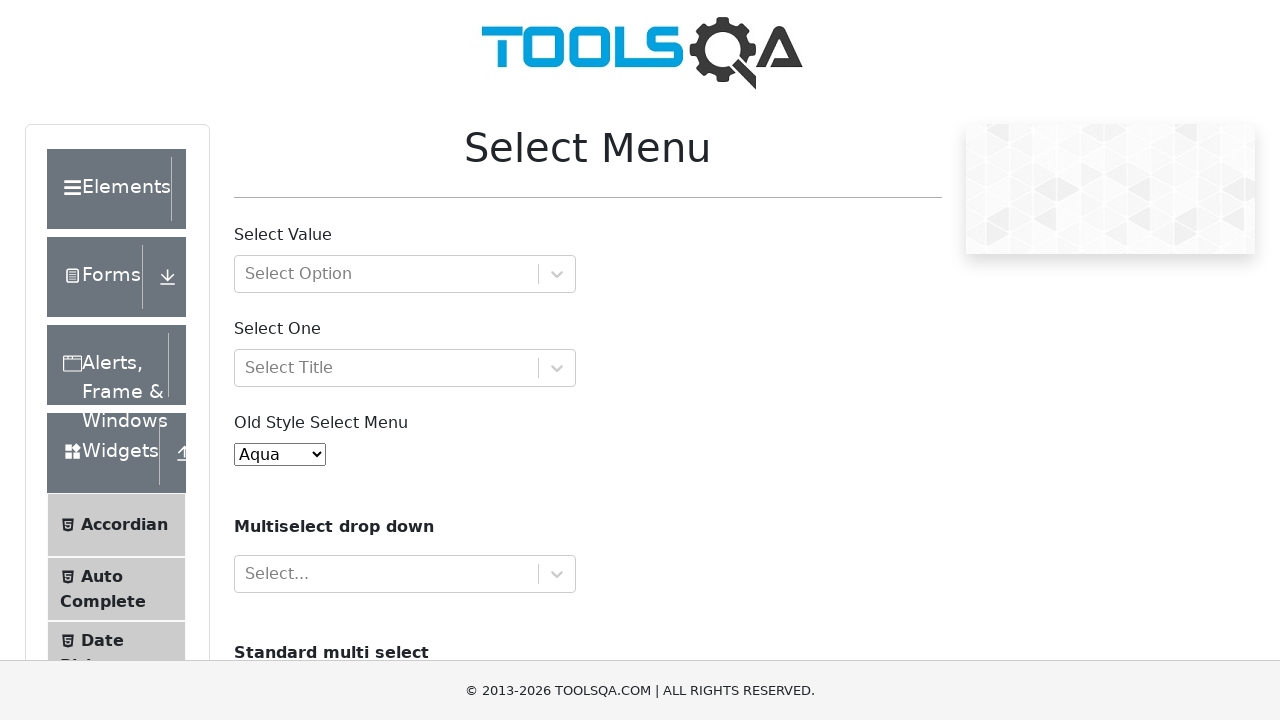

Retrieved selected value from dropdown: 10
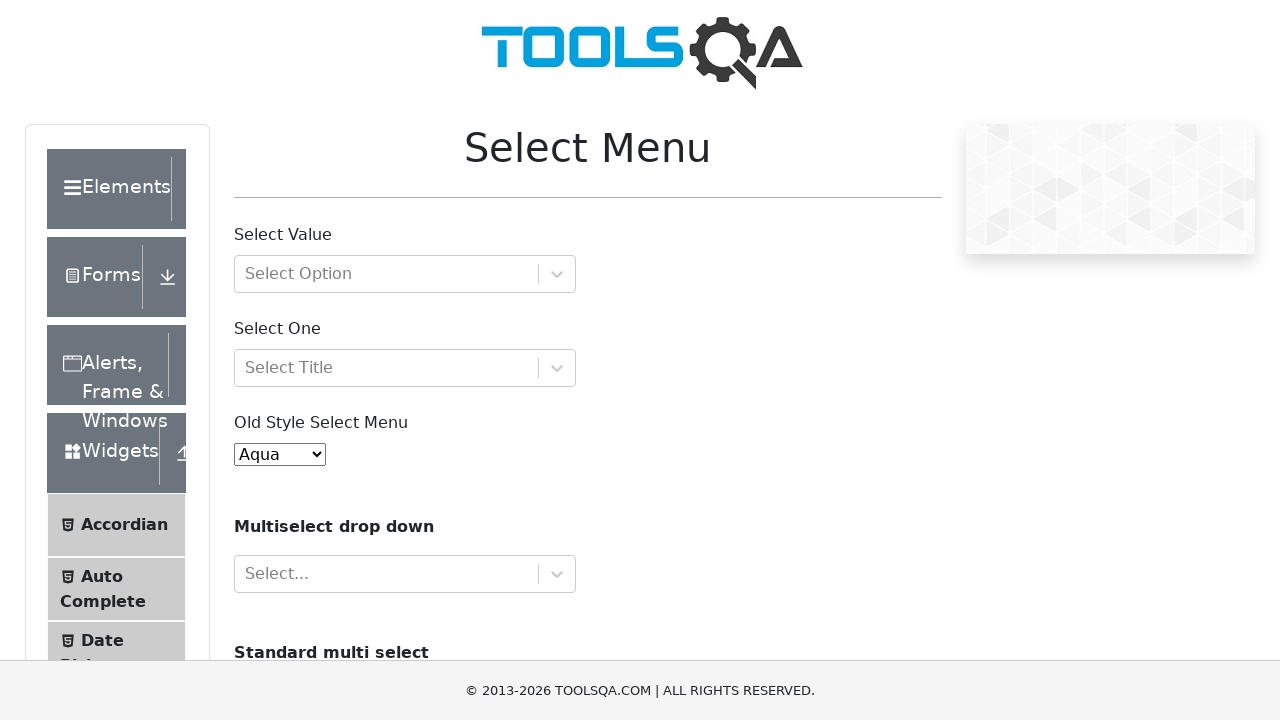

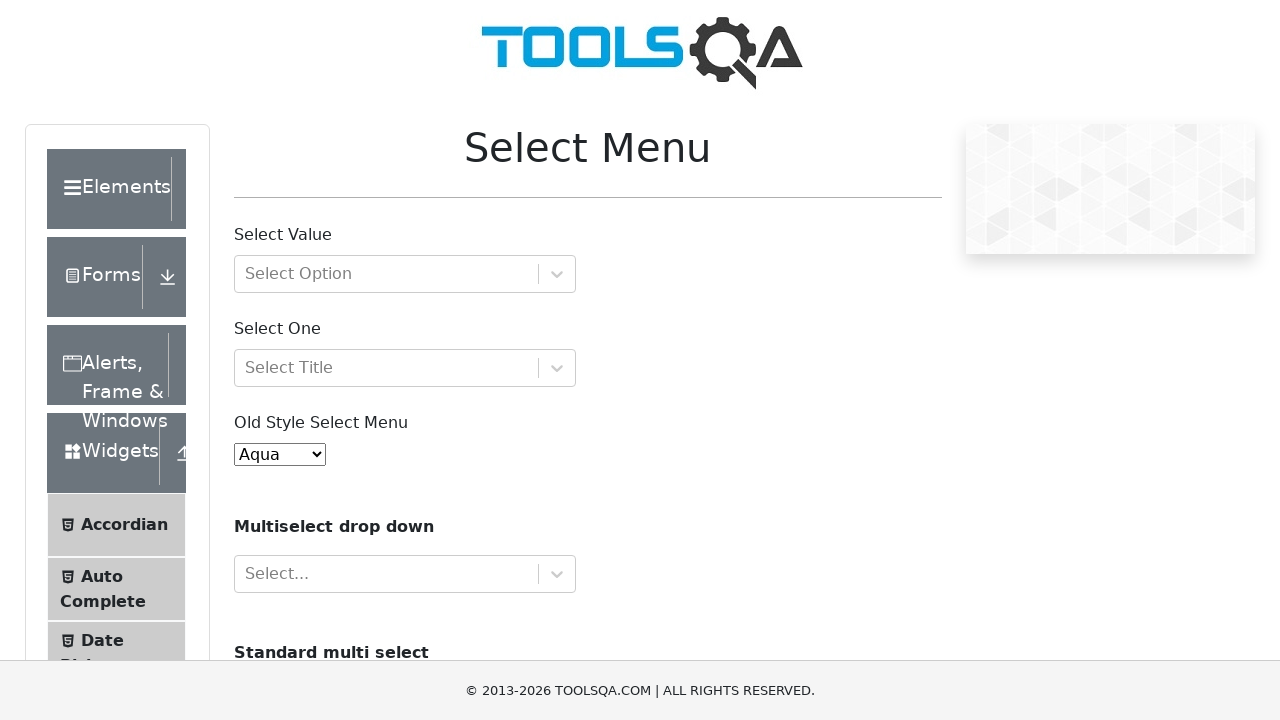